Tests basic page navigation by loading the Rahul Shetty Academy homepage and verifying the page loads successfully.

Starting URL: https://rahulshettyacademy.com/

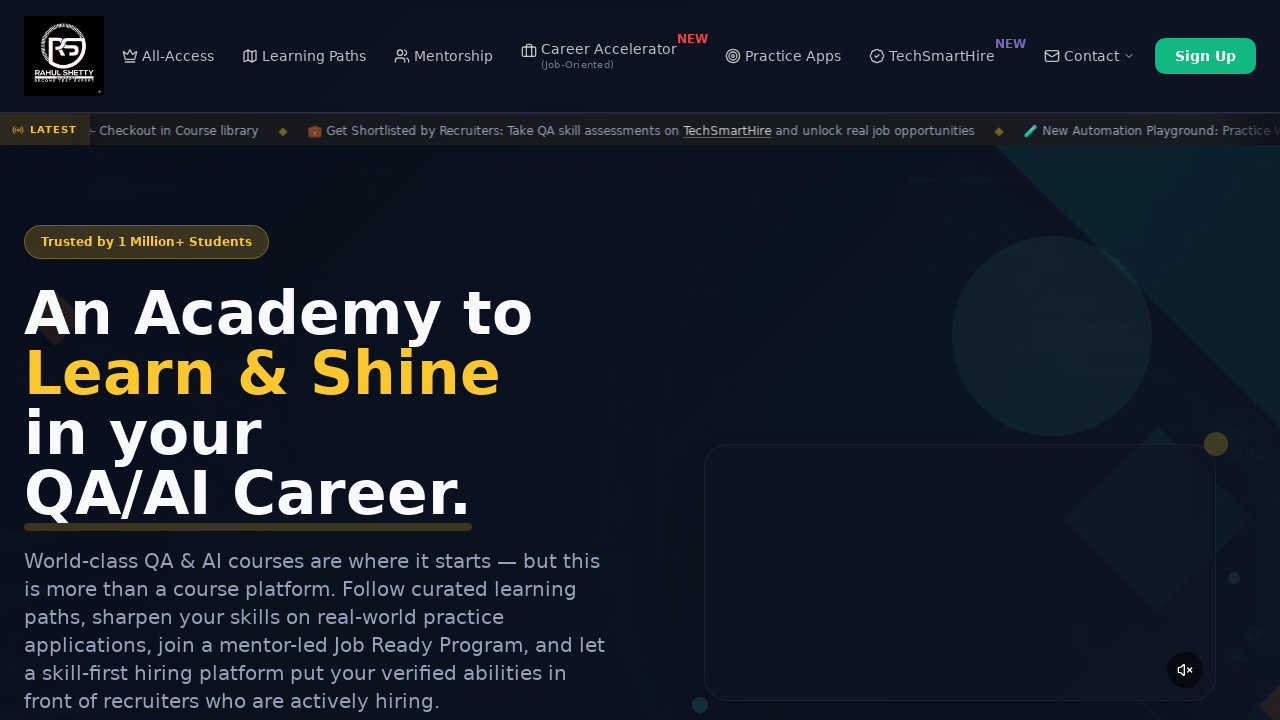

Waited for page to reach domcontentloaded state
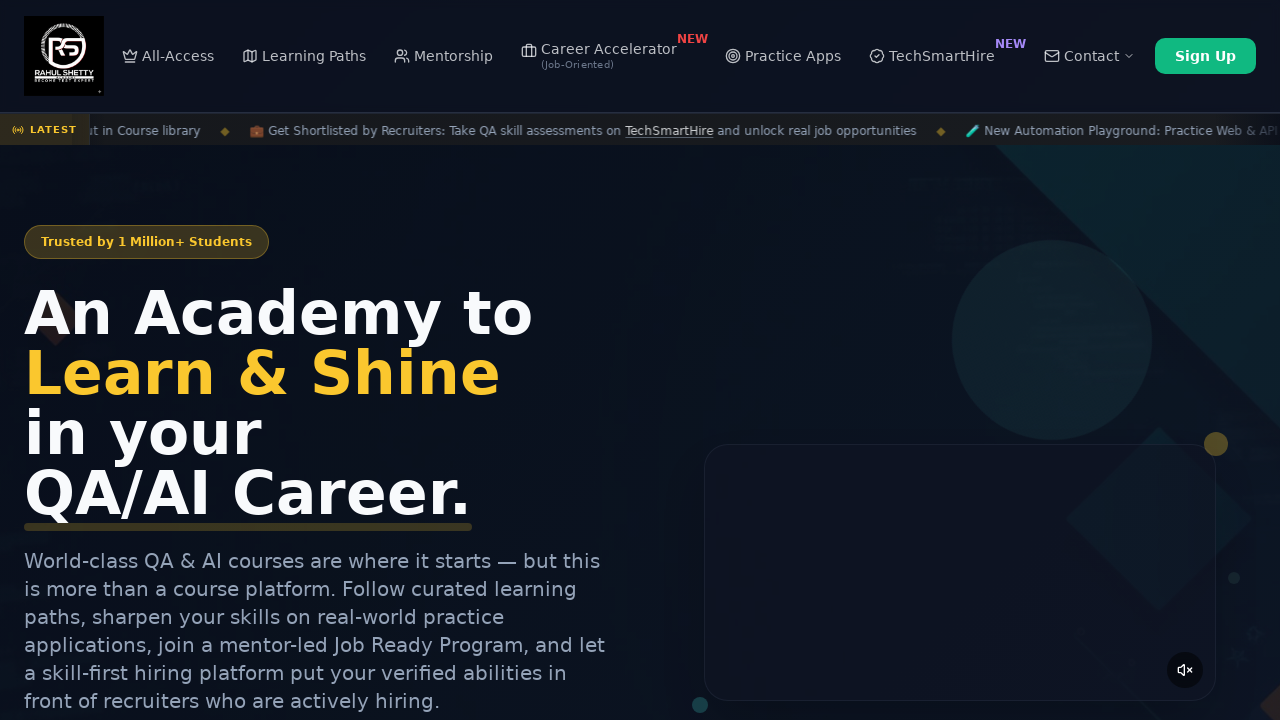

Verified URL contains rahulshettyacademy.com
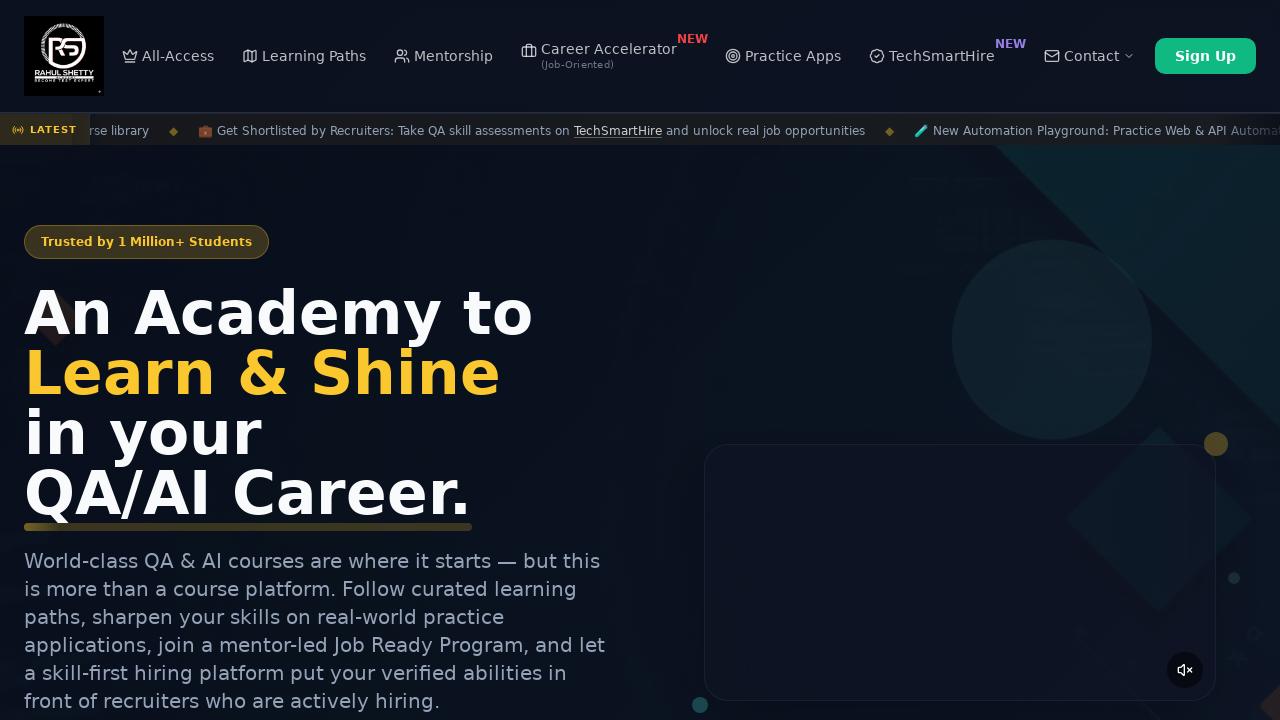

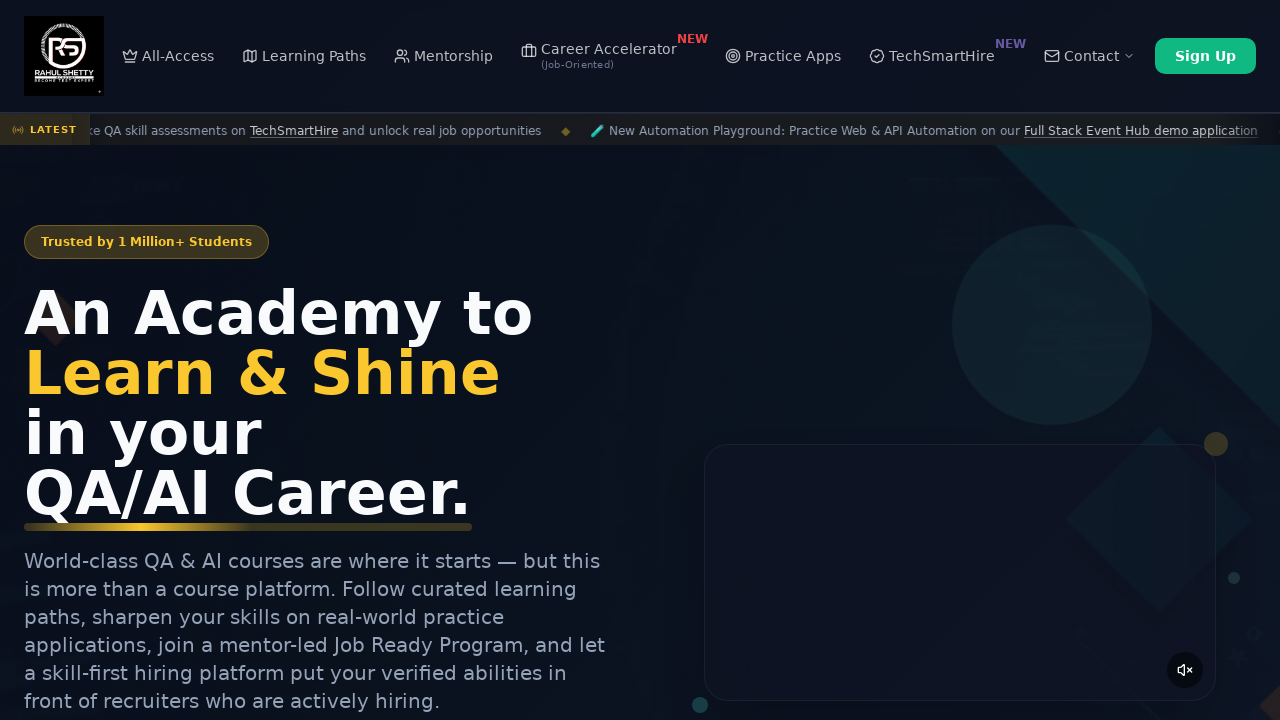